Tests mouse hover functionality by moving the mouse over a menu item

Starting URL: https://demoqa.com/menu/

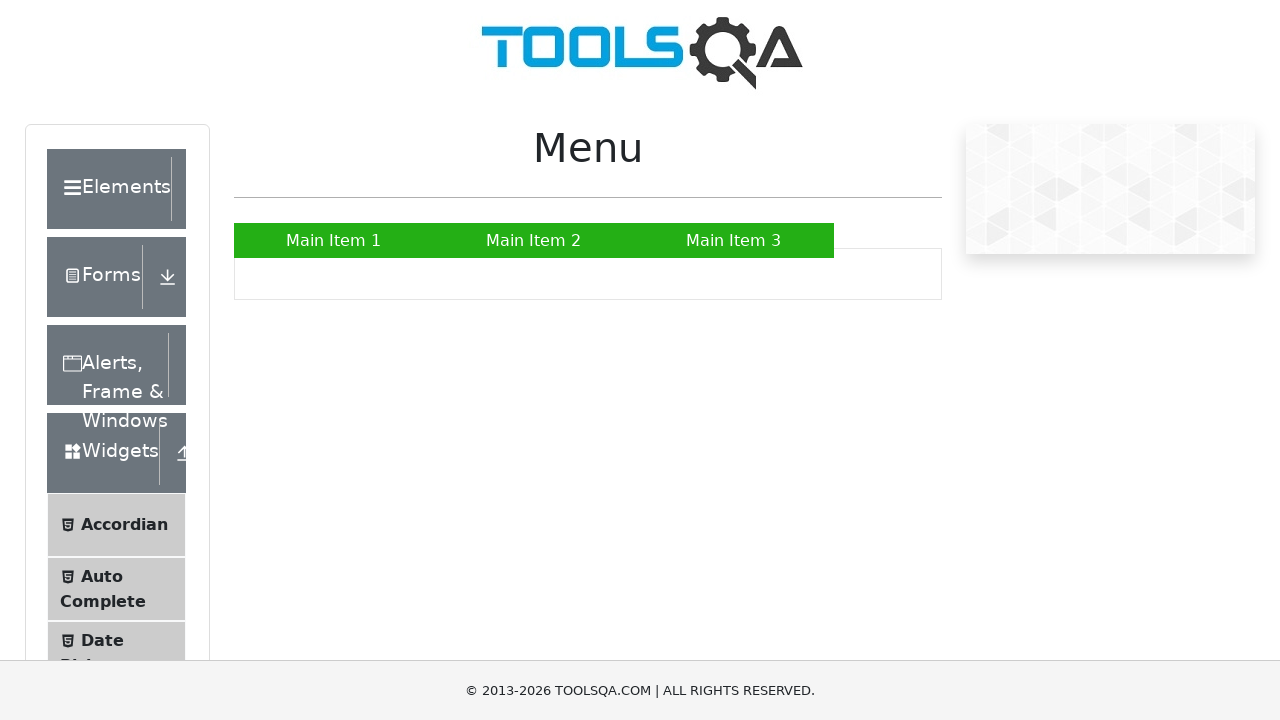

Navigated to https://demoqa.com/menu/
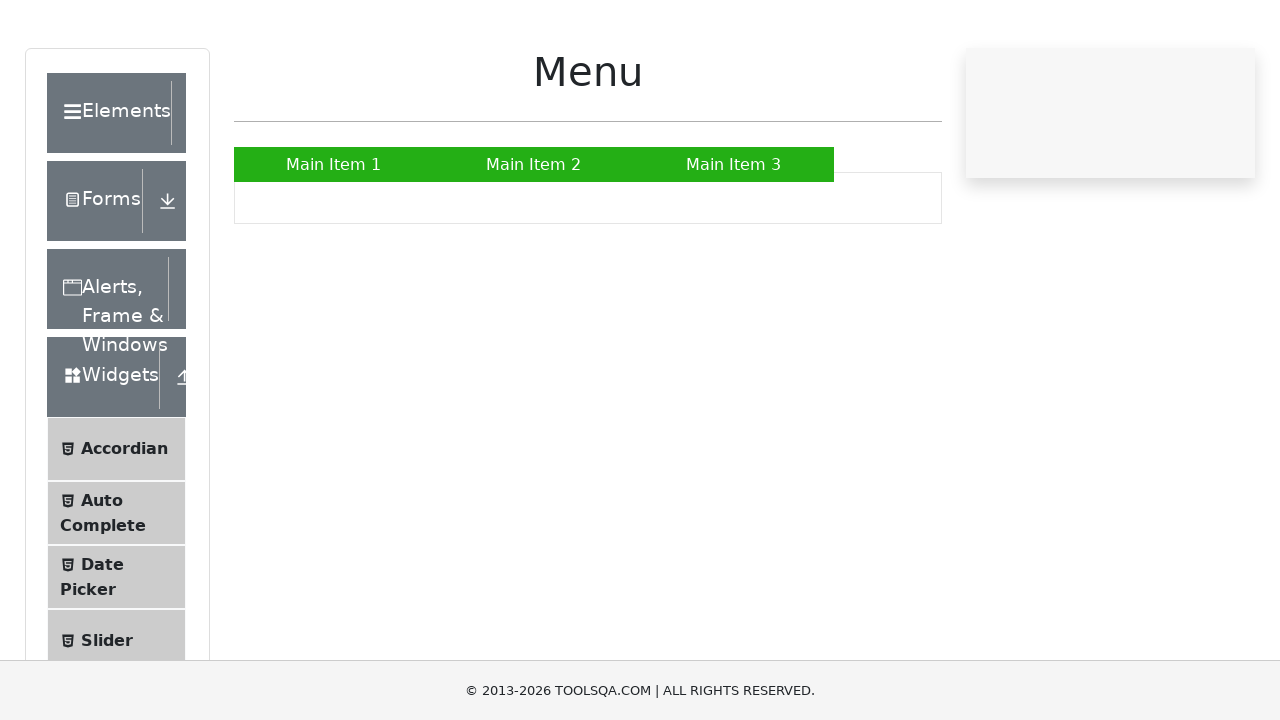

Hovered mouse over Main Item 2 menu item at (534, 240) on a:has-text('Main Item 2')
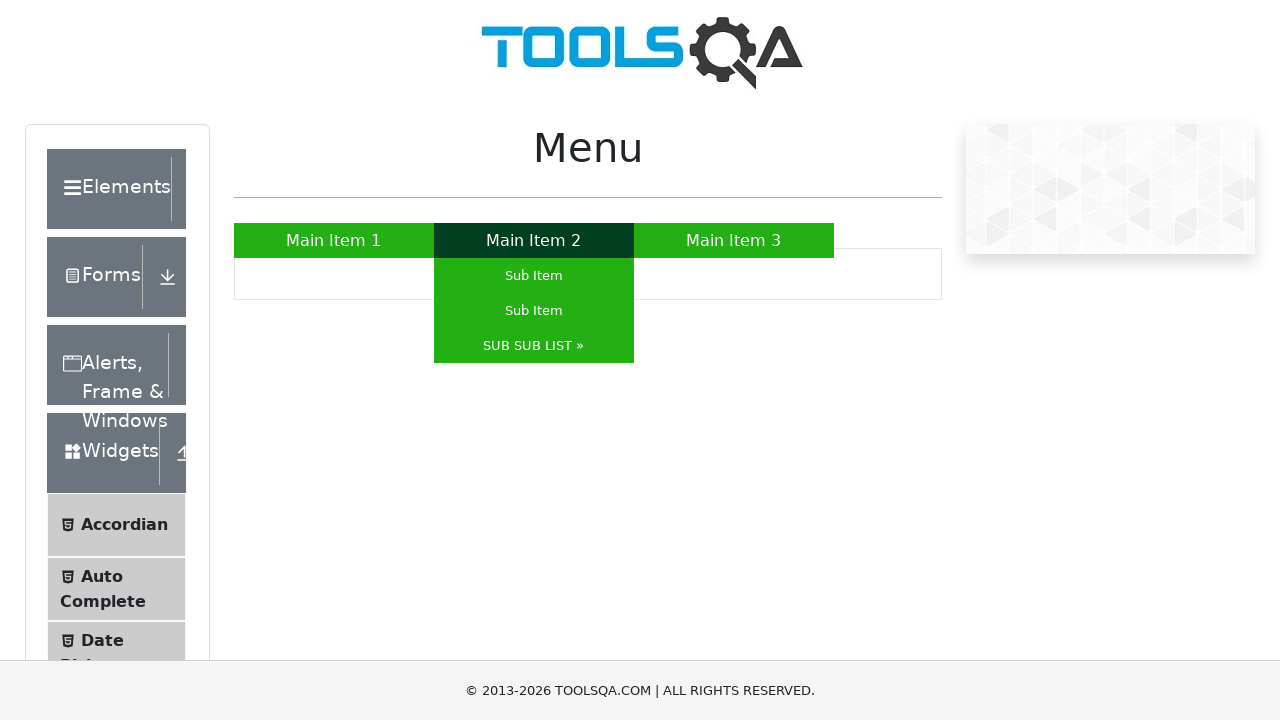

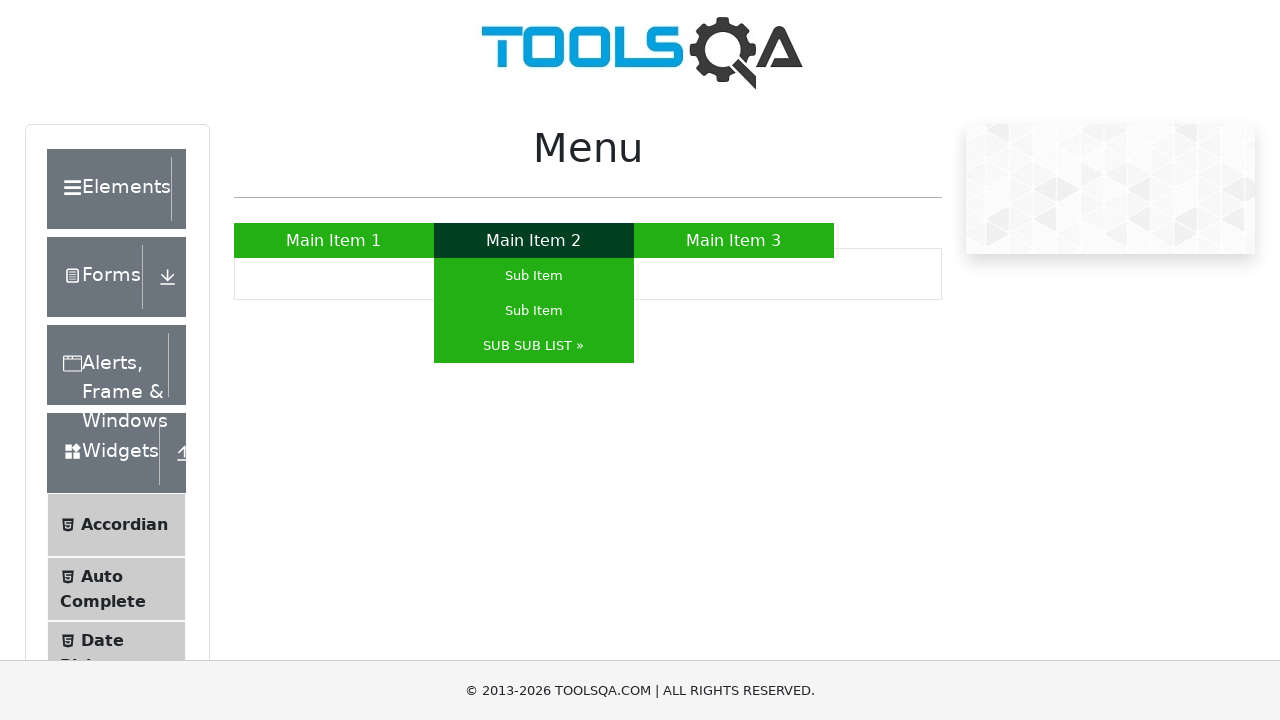